Tests autocomplete functionality by typing a character, waiting for suggestions to appear, and selecting a random option from the dropdown

Starting URL: http://www.seleniumui.moderntester.pl/autocomplete.php

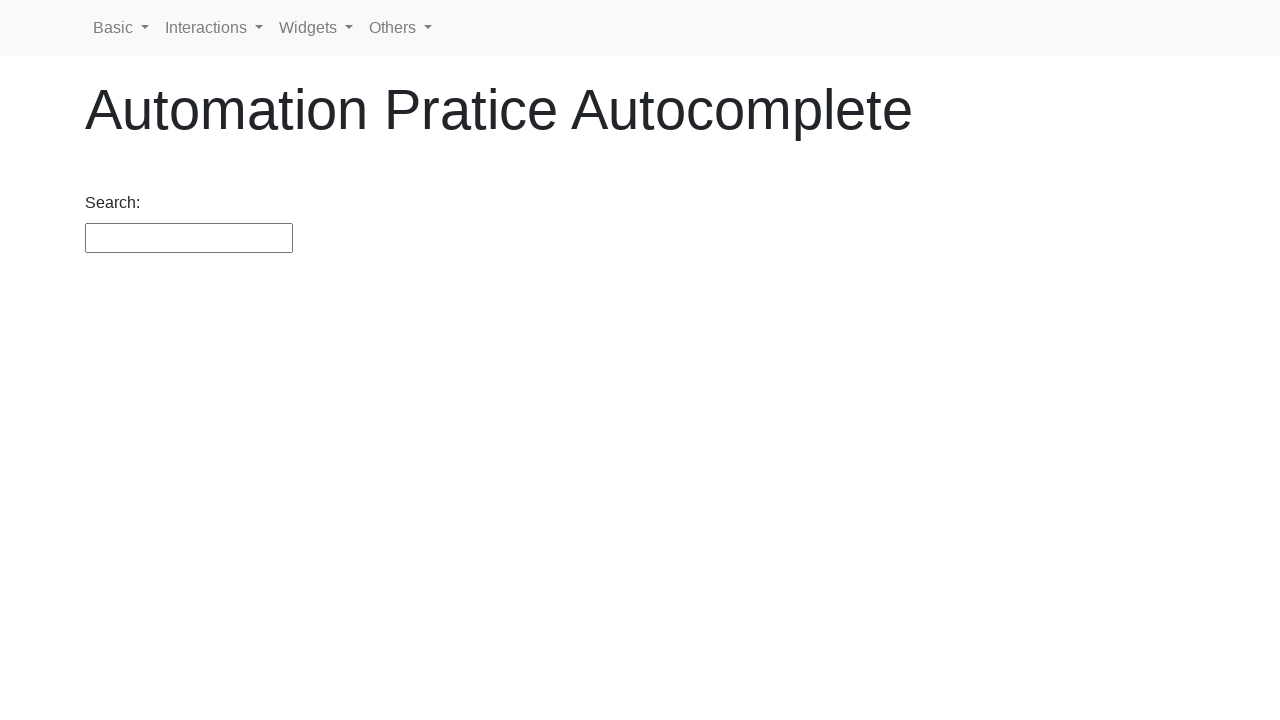

Typed 'a' in the autocomplete search field on #search
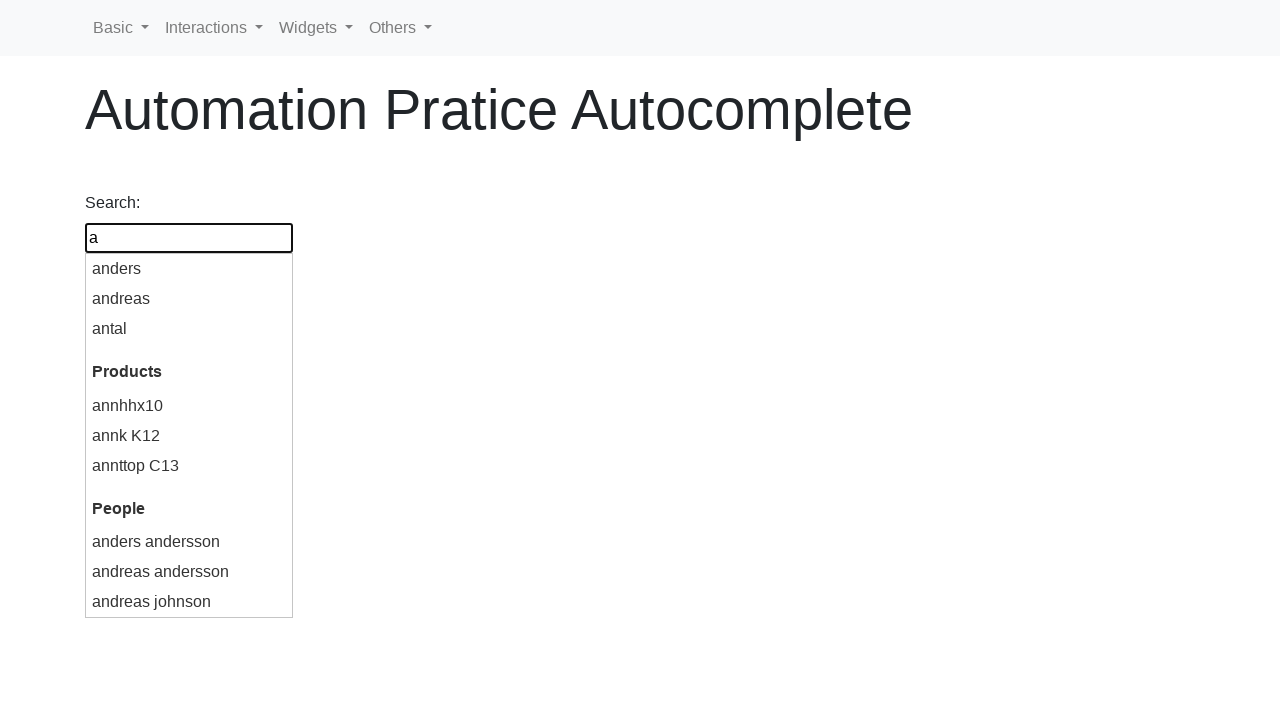

Waited for autocomplete dropdown options to appear
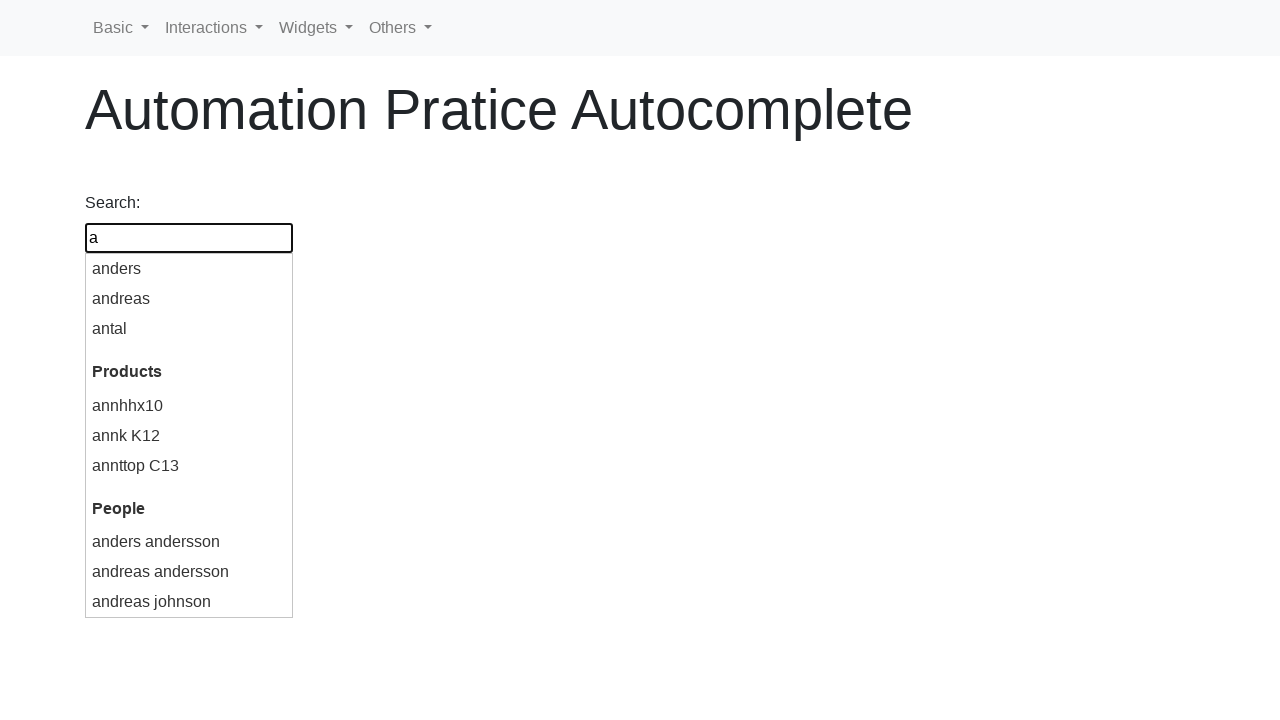

Retrieved 9 autocomplete options from dropdown
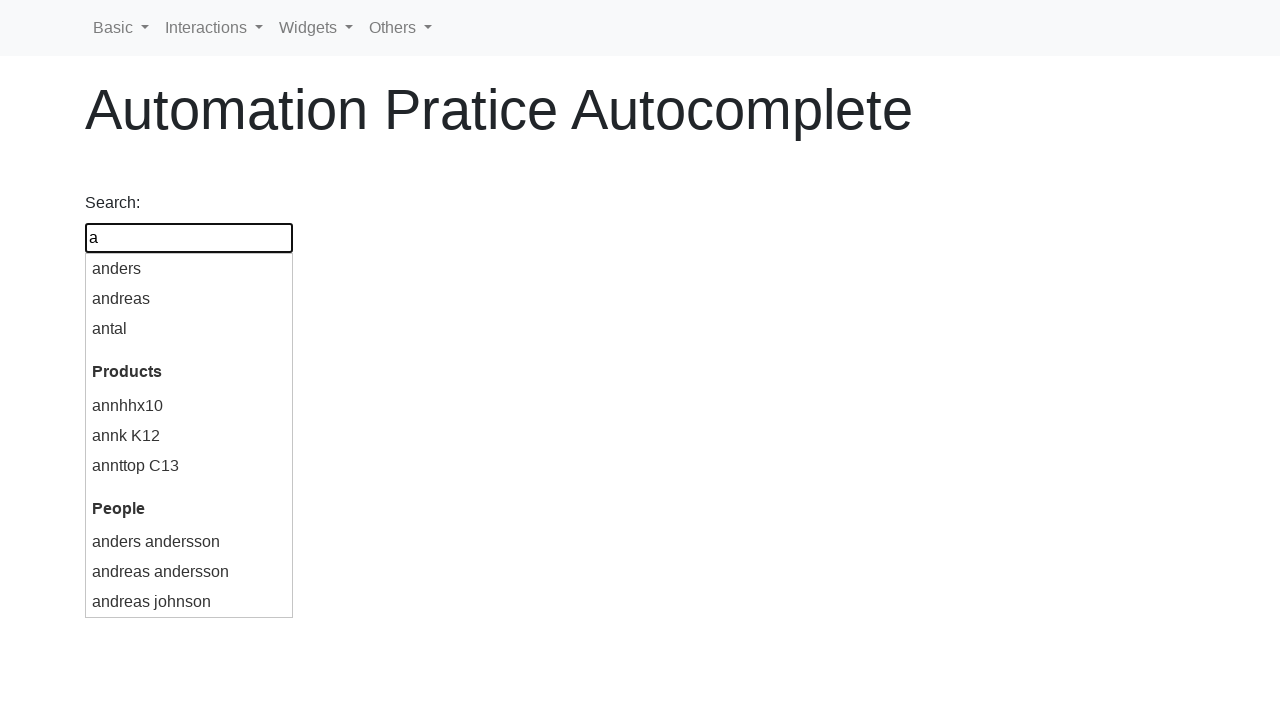

Selected random option at index 4: 'annk K12'
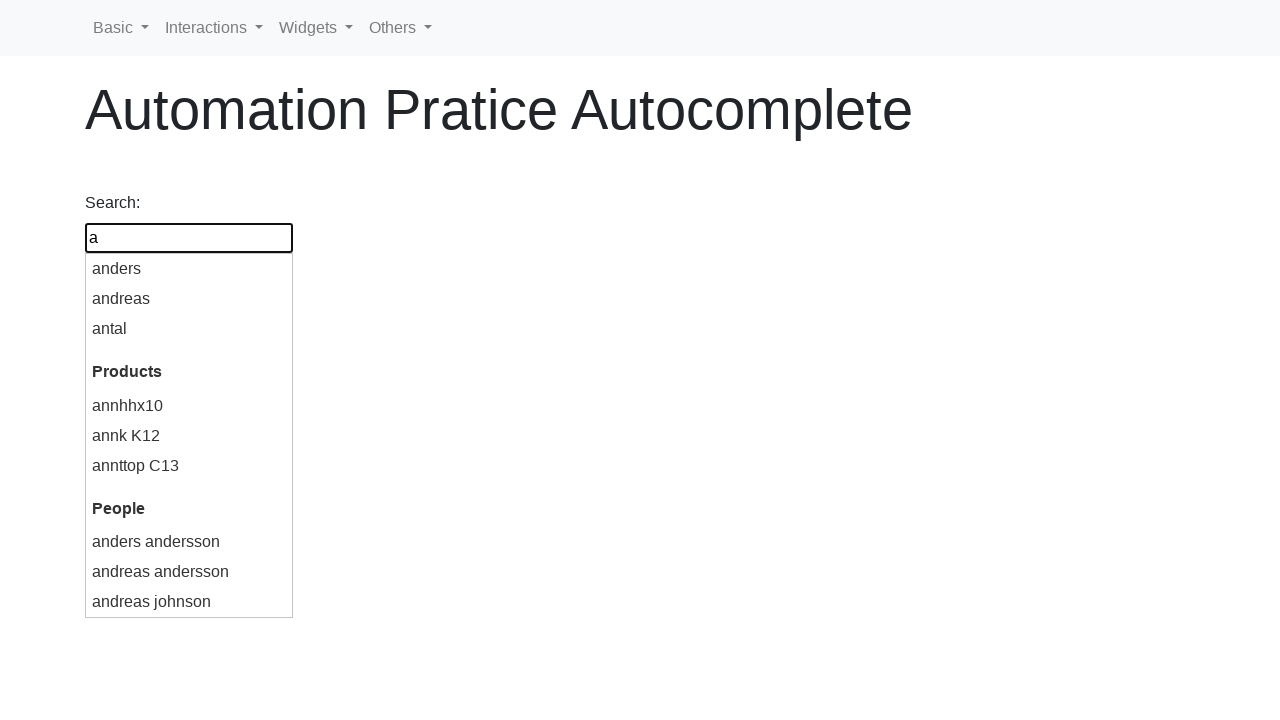

Clicked on the randomly selected option 'annk K12' at (189, 436) on div.ui-menu-item-wrapper >> nth=4
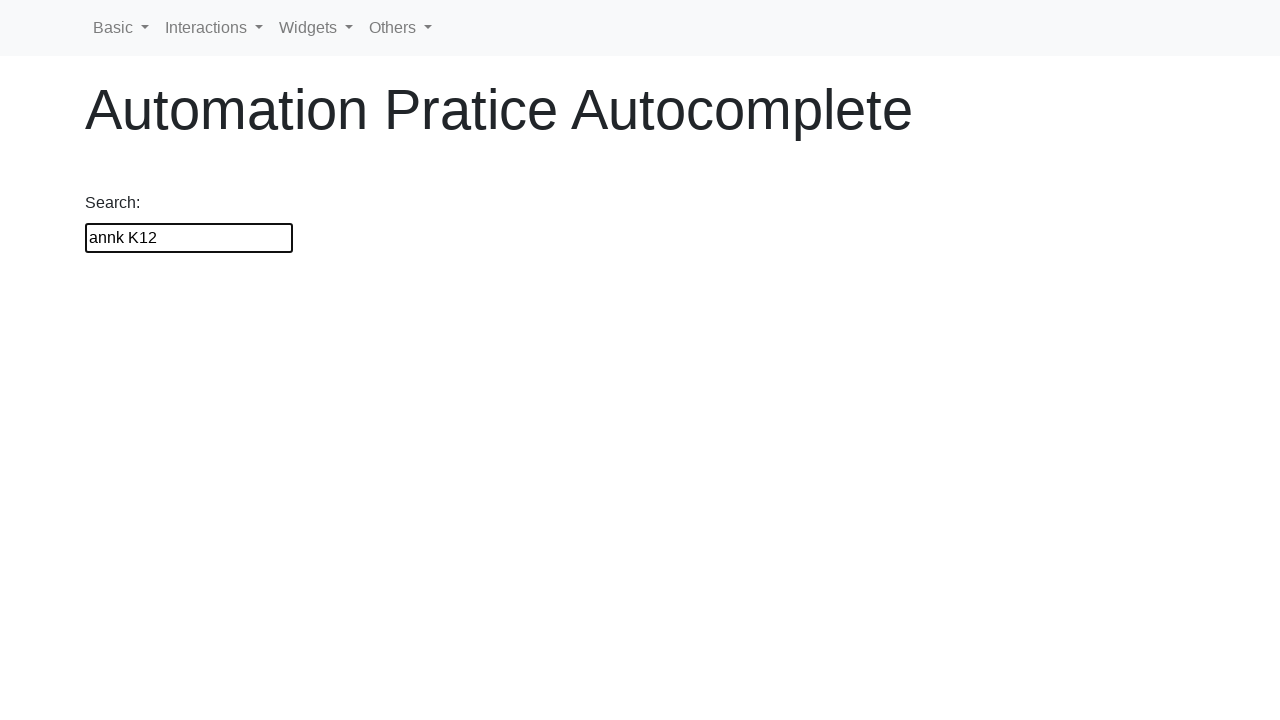

Retrieved search field value: 'annk K12'
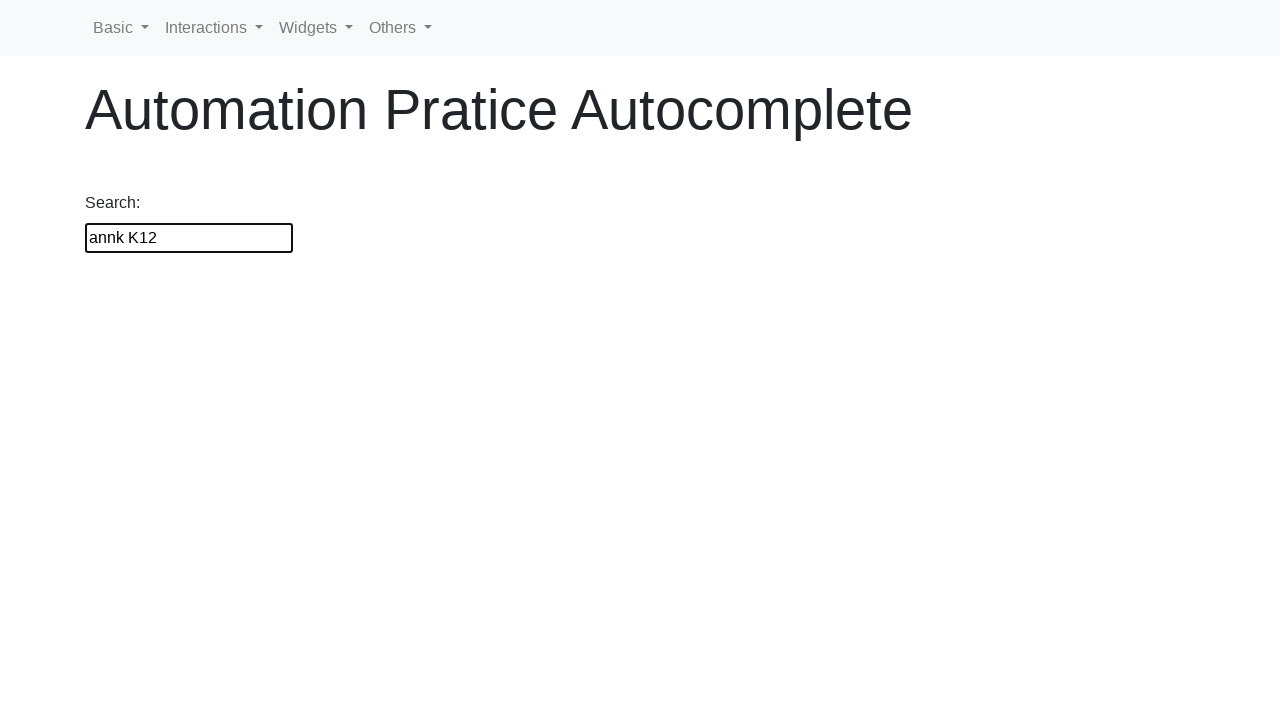

Verified that selected option text matches search field value
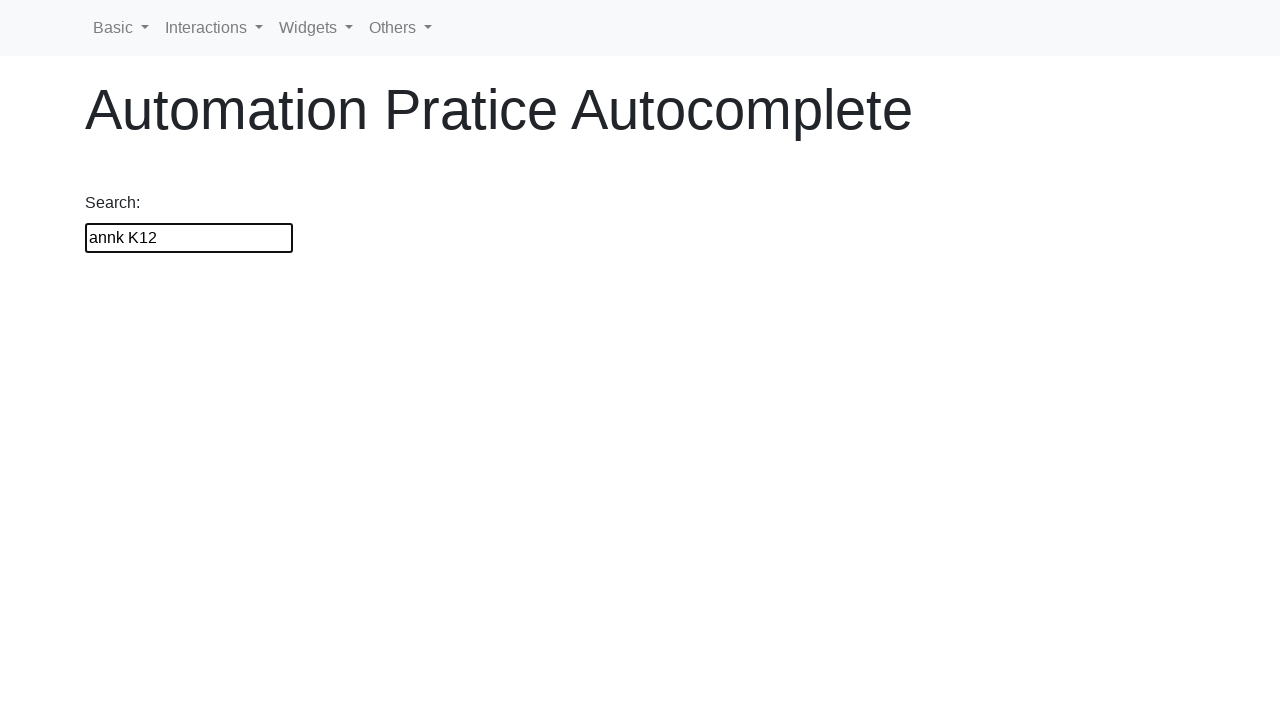

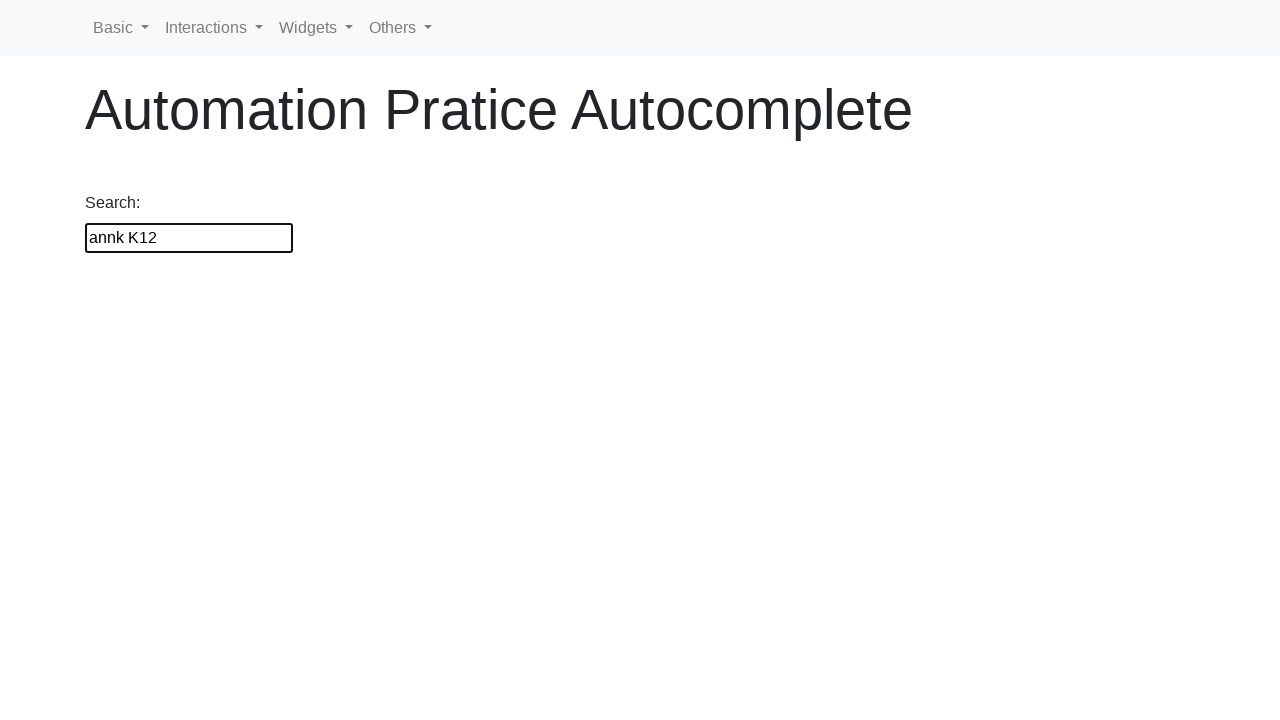